Navigates to Selenium website, clicks on Downloads link, and verifies the page title and URL

Starting URL: https://www.selenium.dev/

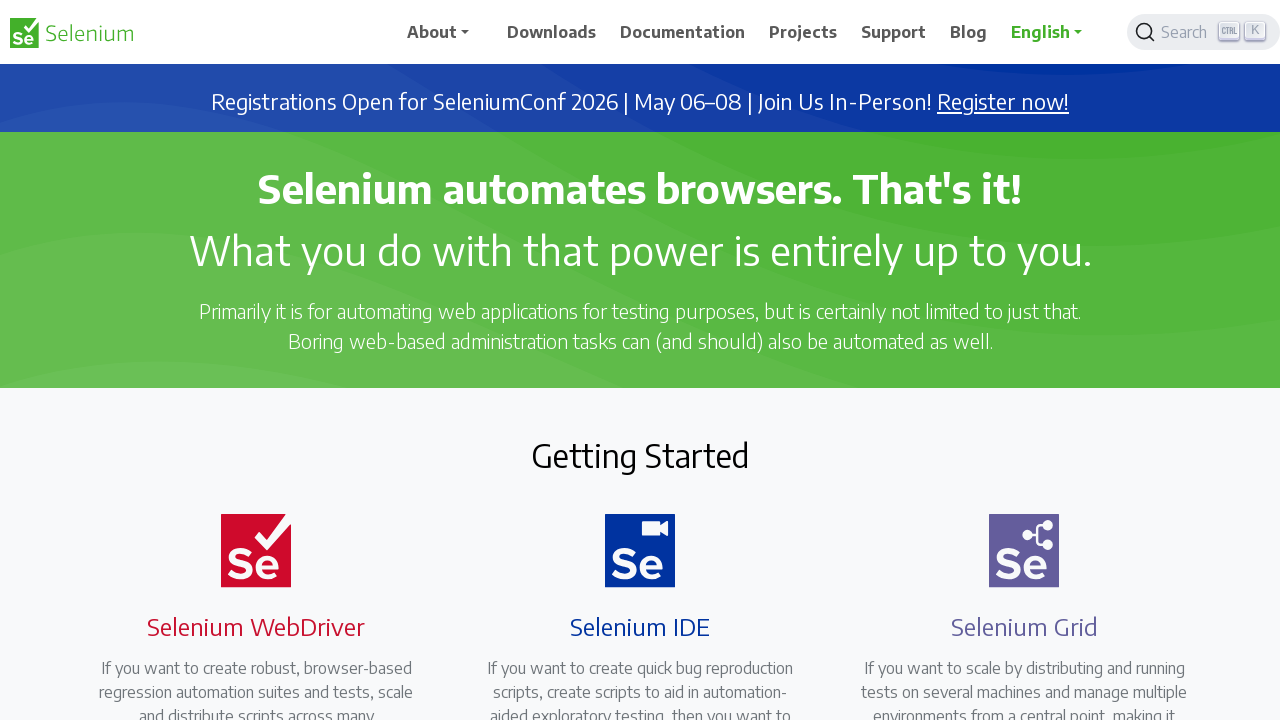

Clicked on Downloads link at (552, 32) on xpath=//span[text()='Downloads']
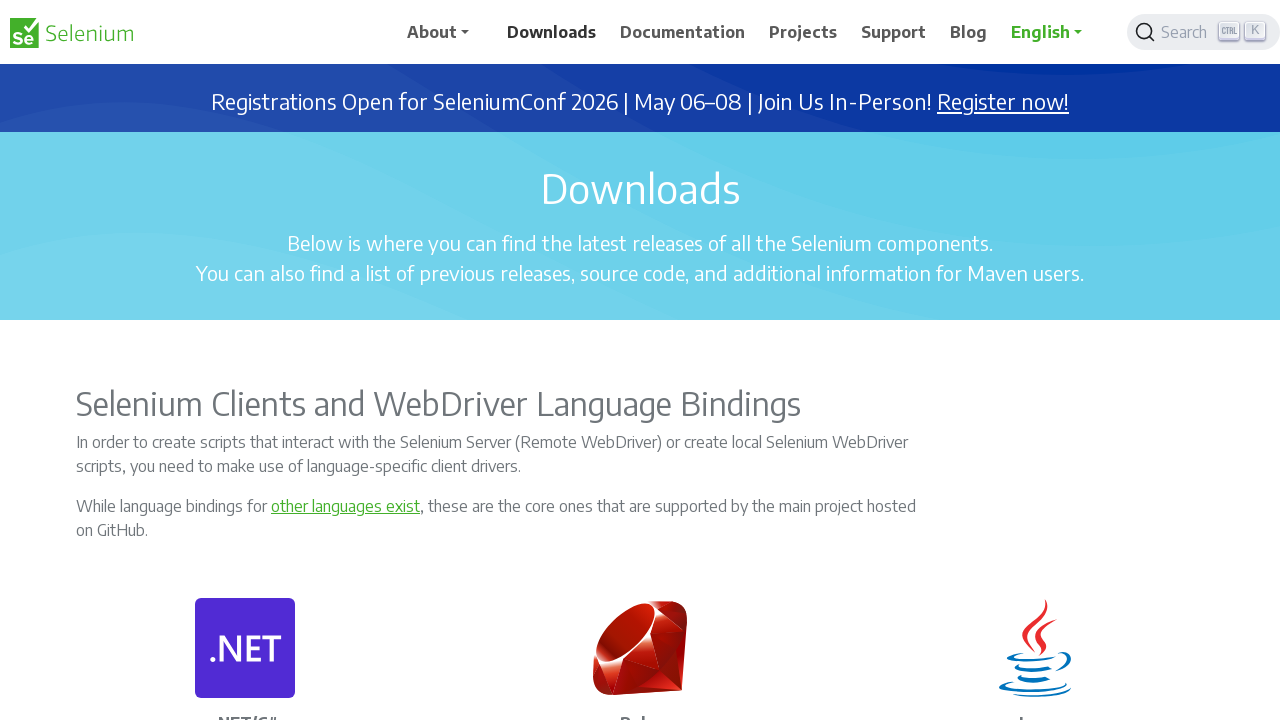

Retrieved page title
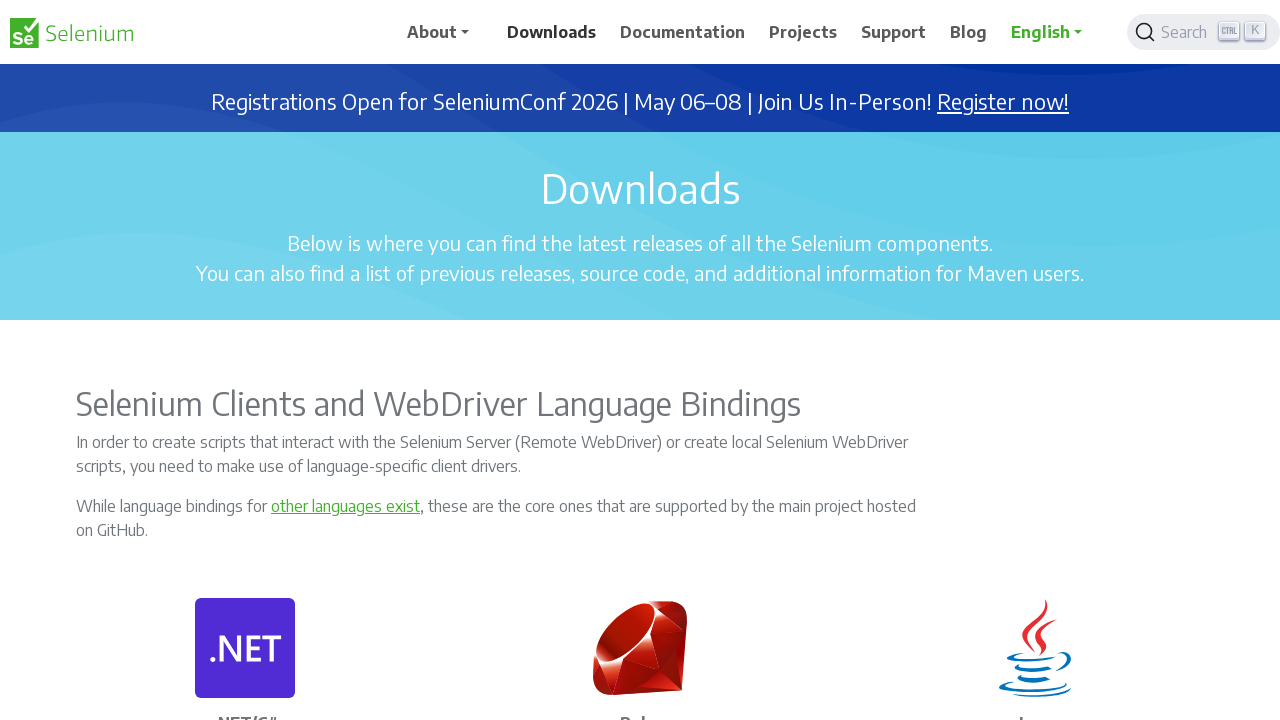

Verified page title is 'Downloads | Selenium'
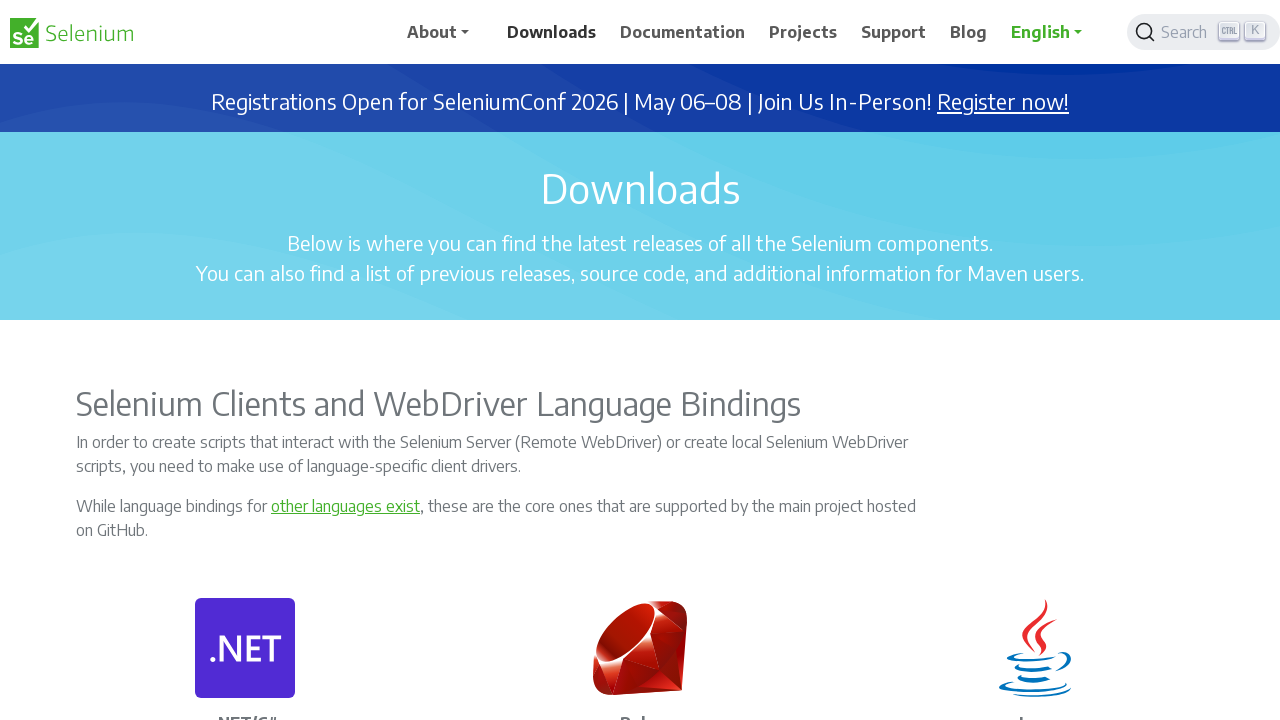

Retrieved current page URL
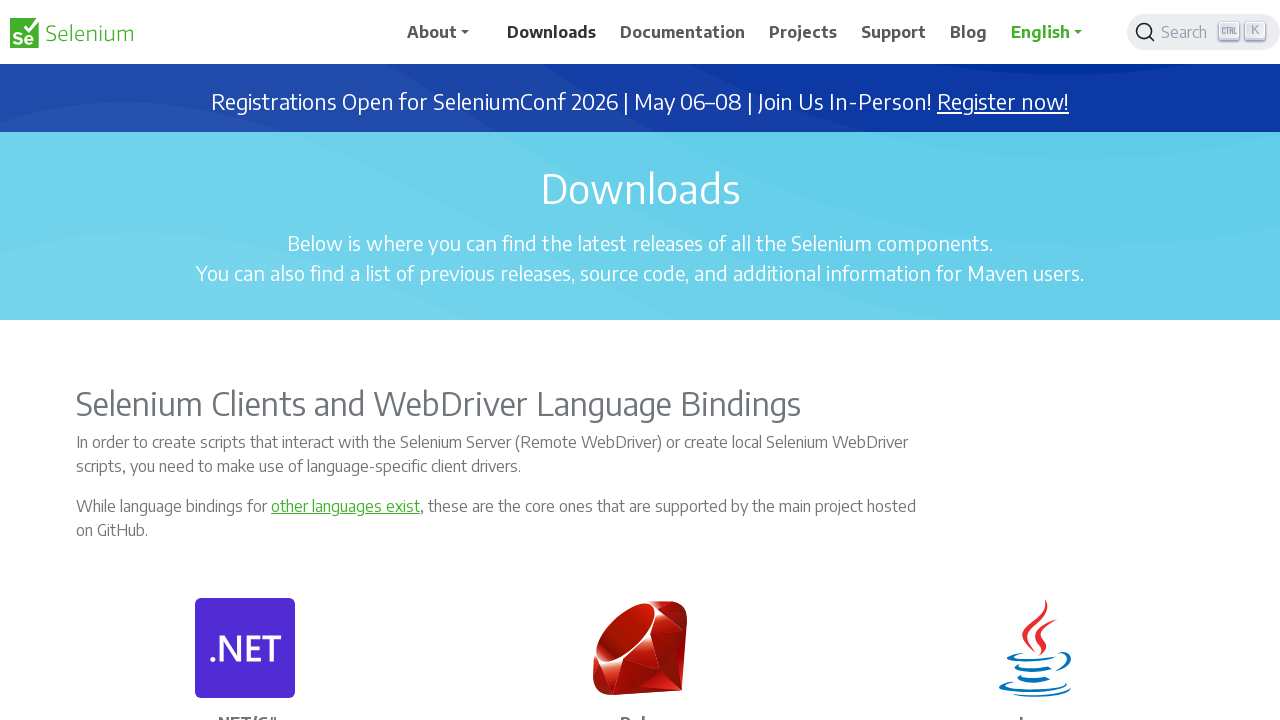

Verified page URL is 'https://www.selenium.dev/downloads/'
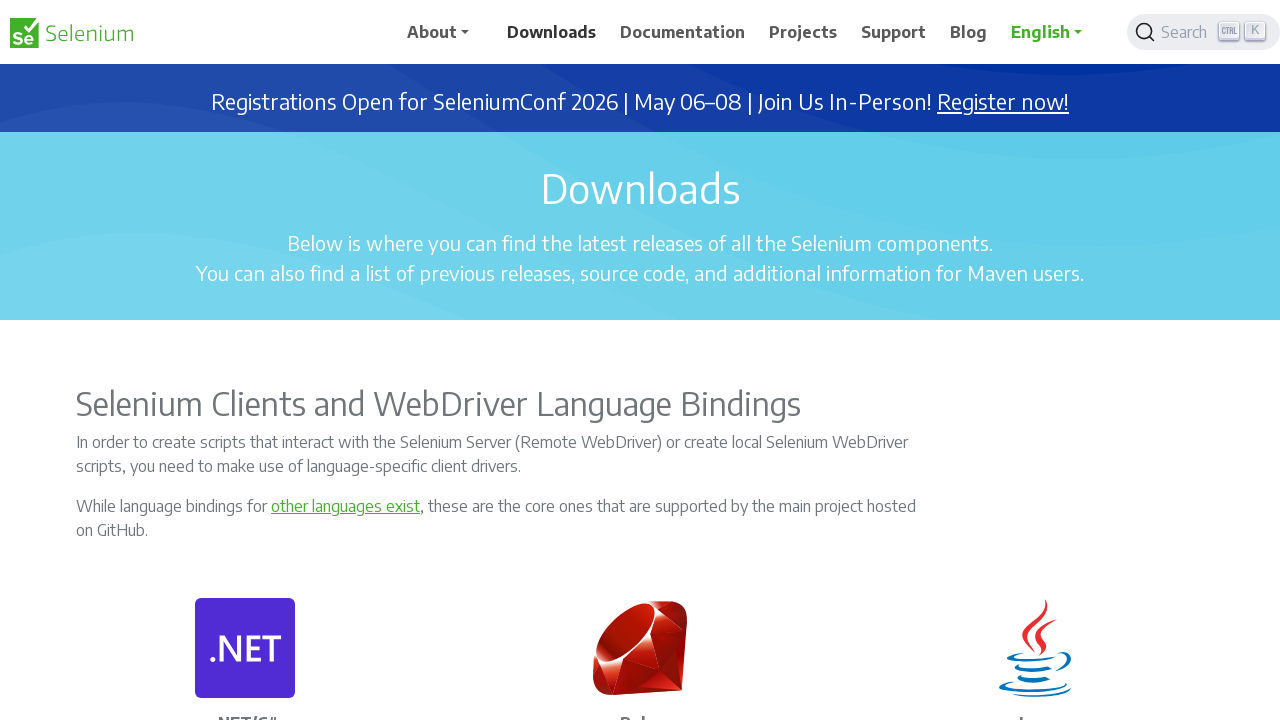

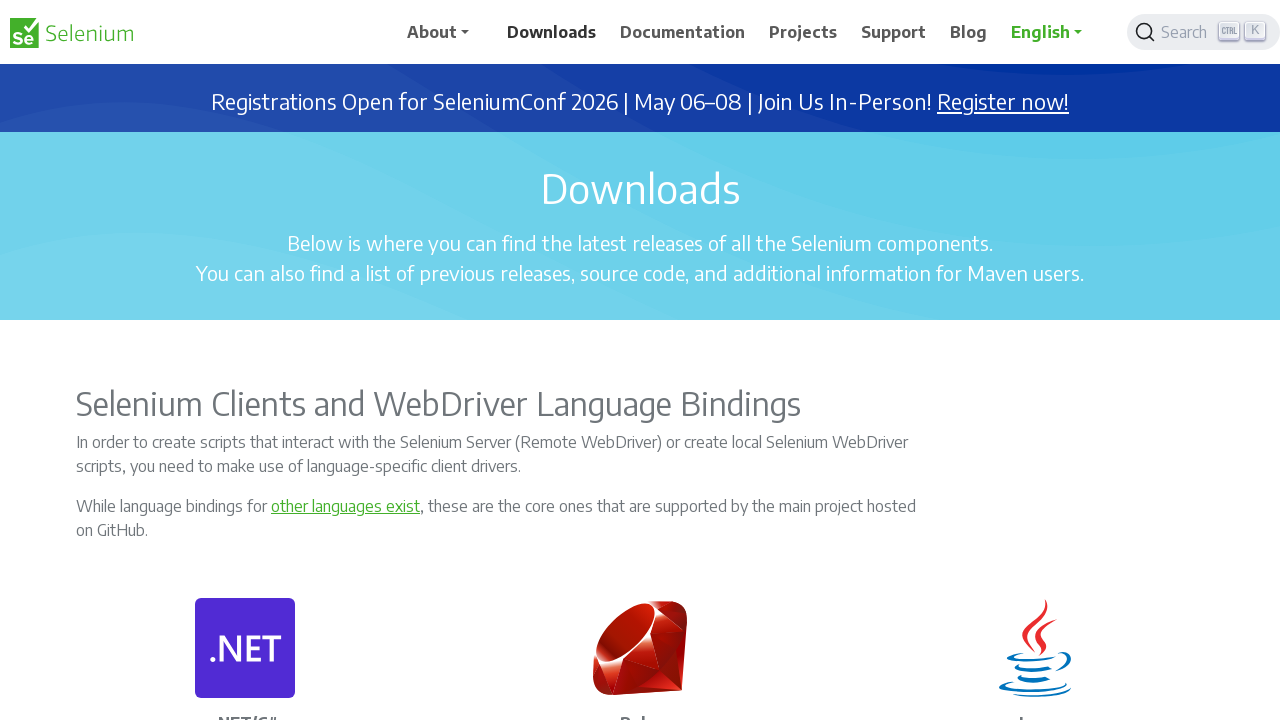